Tests the MarketPulse economic calendar by applying a country filter (Finland), selecting a date range by choosing the latest available year and last available date, and verifying the download menu functionality.

Starting URL: https://www.marketpulse.com/tools/economic-calendar/

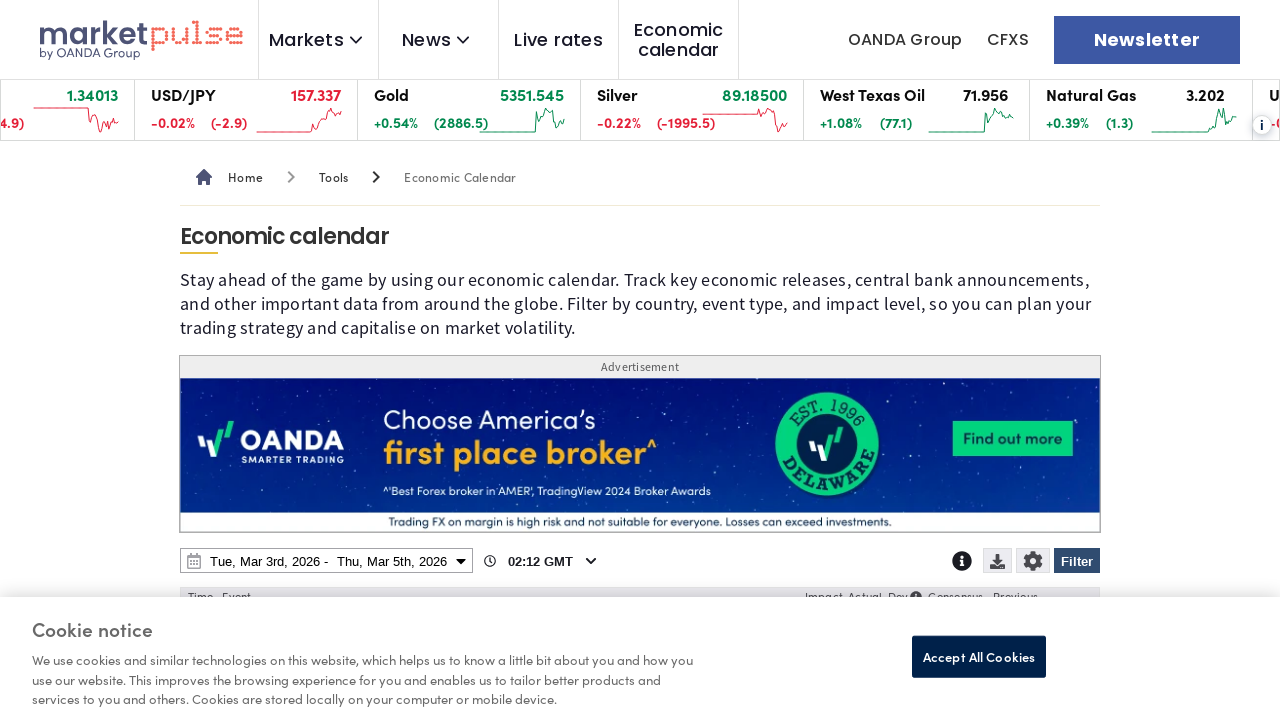

Waited for page to load (domcontentloaded)
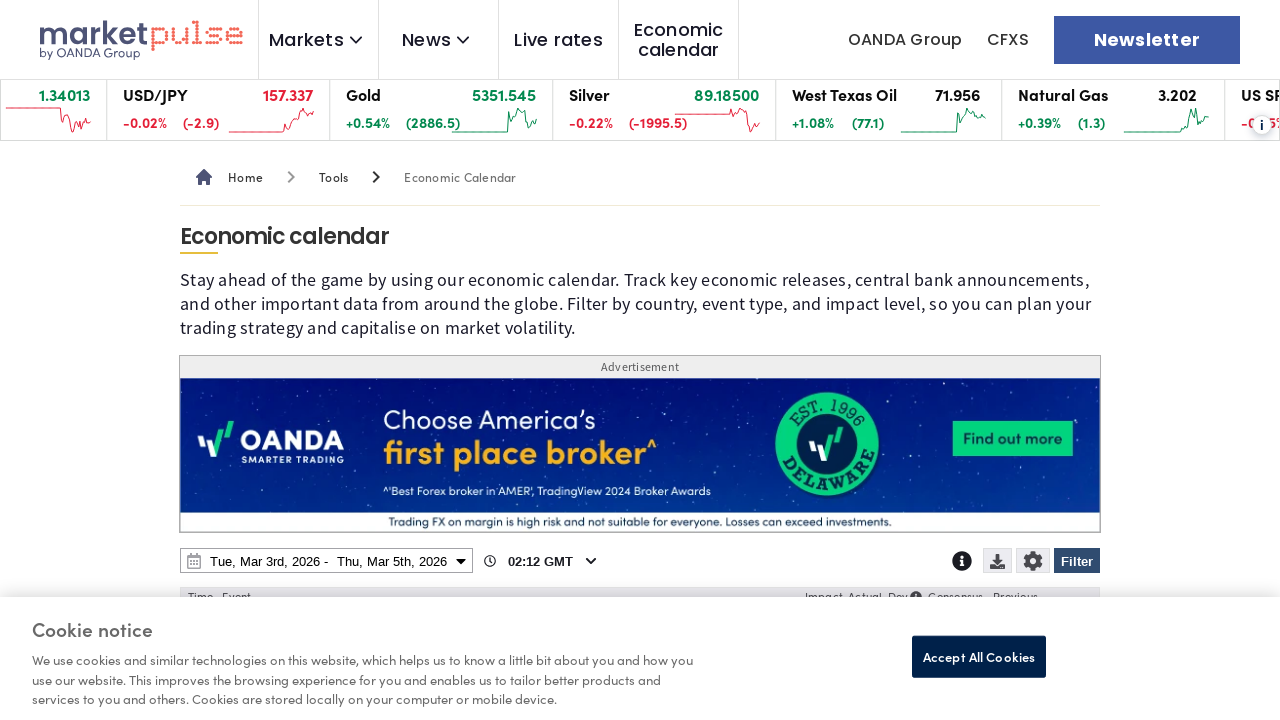

Clicked Filter button to open filter menu at (1077, 561) on internal:role=button[name="Filter"i]
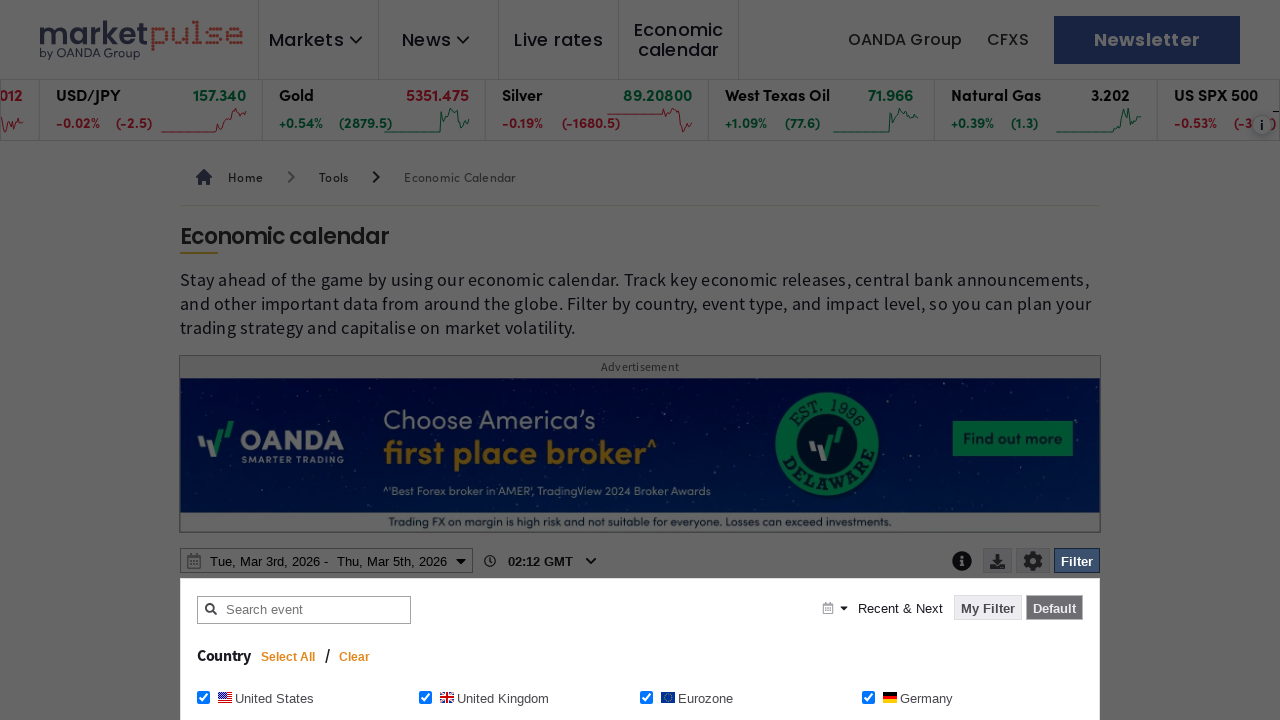

Waited for Clear button to appear in filter menu
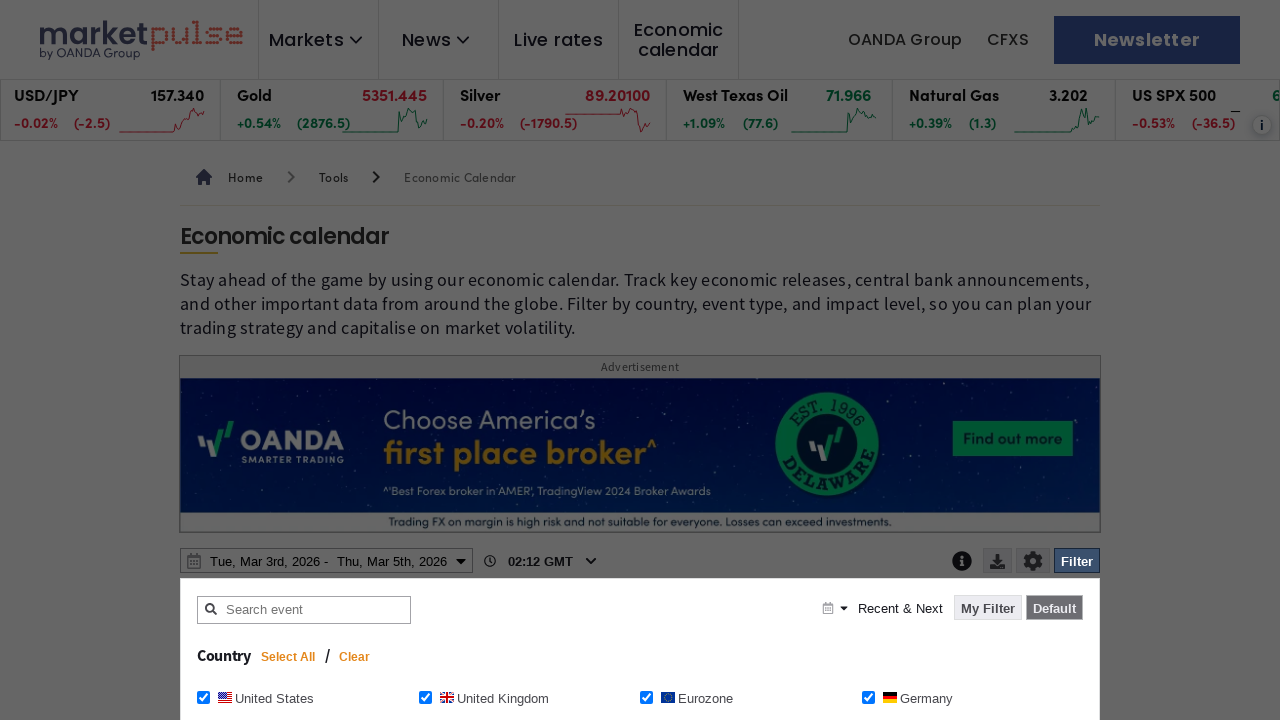

Waited 1200ms for filter menu to fully render
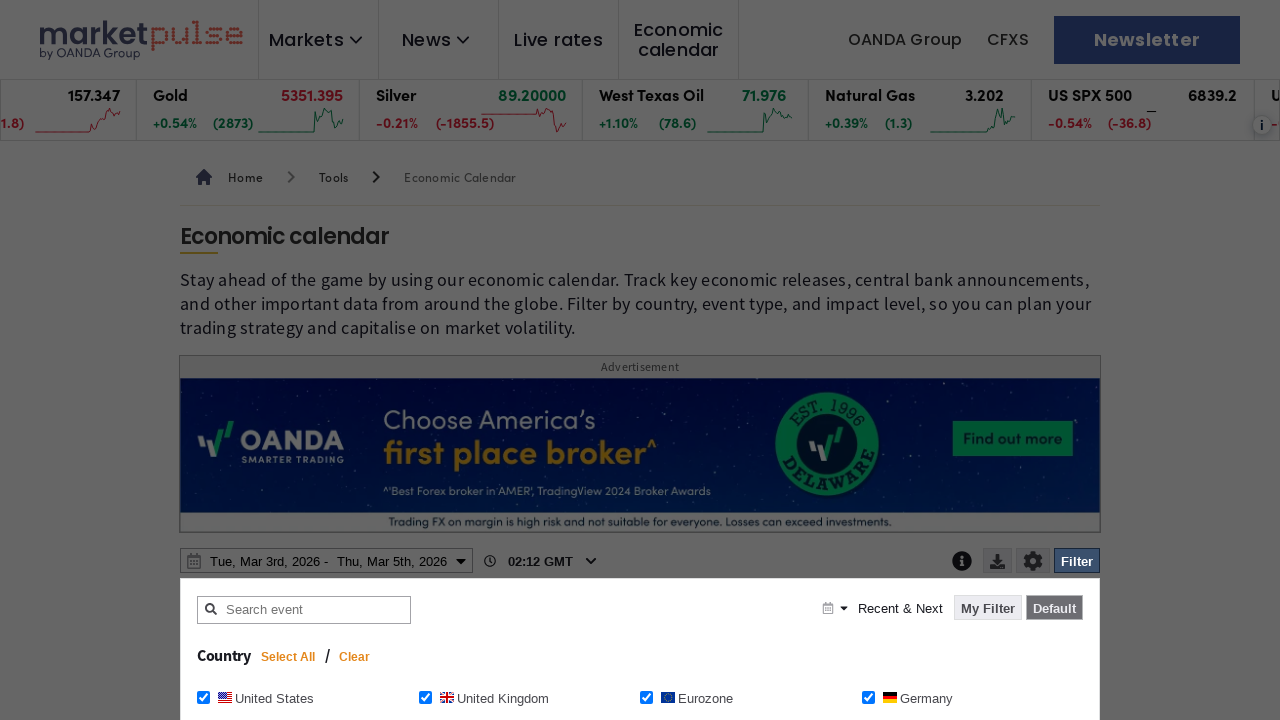

Clicked Clear button to reset existing filters at (355, 657) on internal:role=button[name="Clear"i]
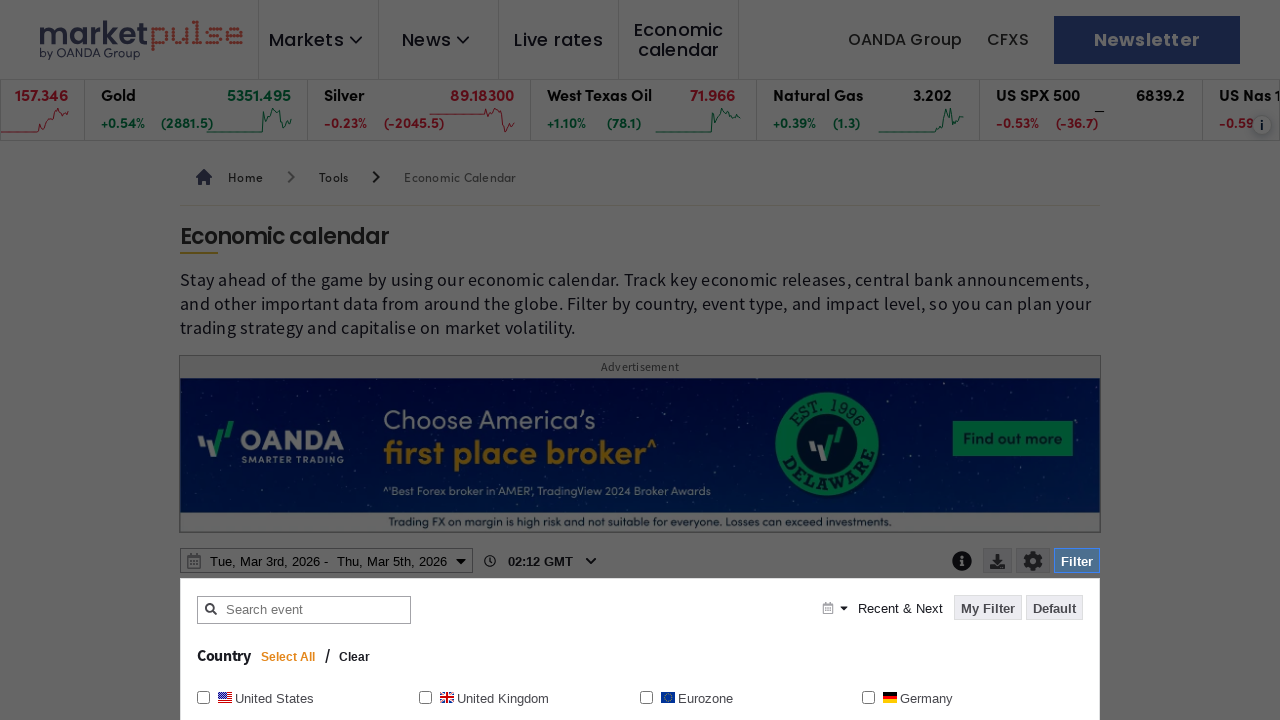

Waited 1200ms for filters to clear
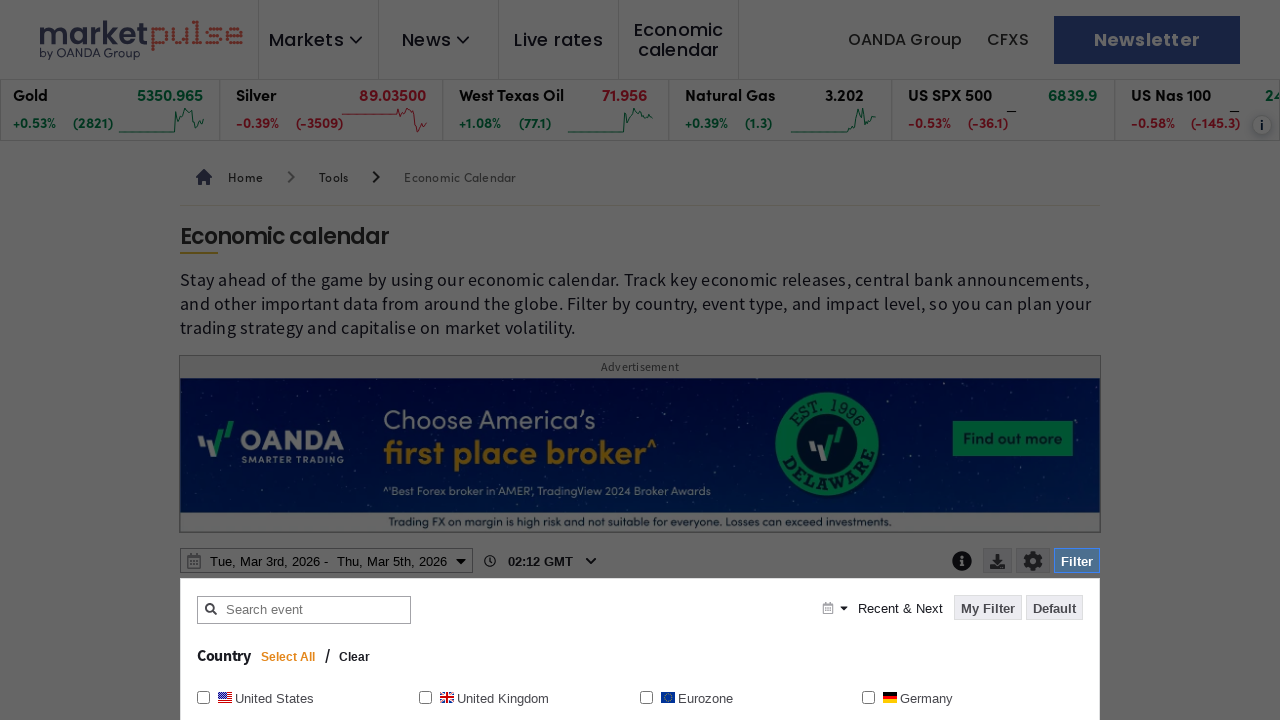

Checked Finland checkbox to apply country filter at (646, 360) on internal:role=checkbox[name="Finland Finland"i]
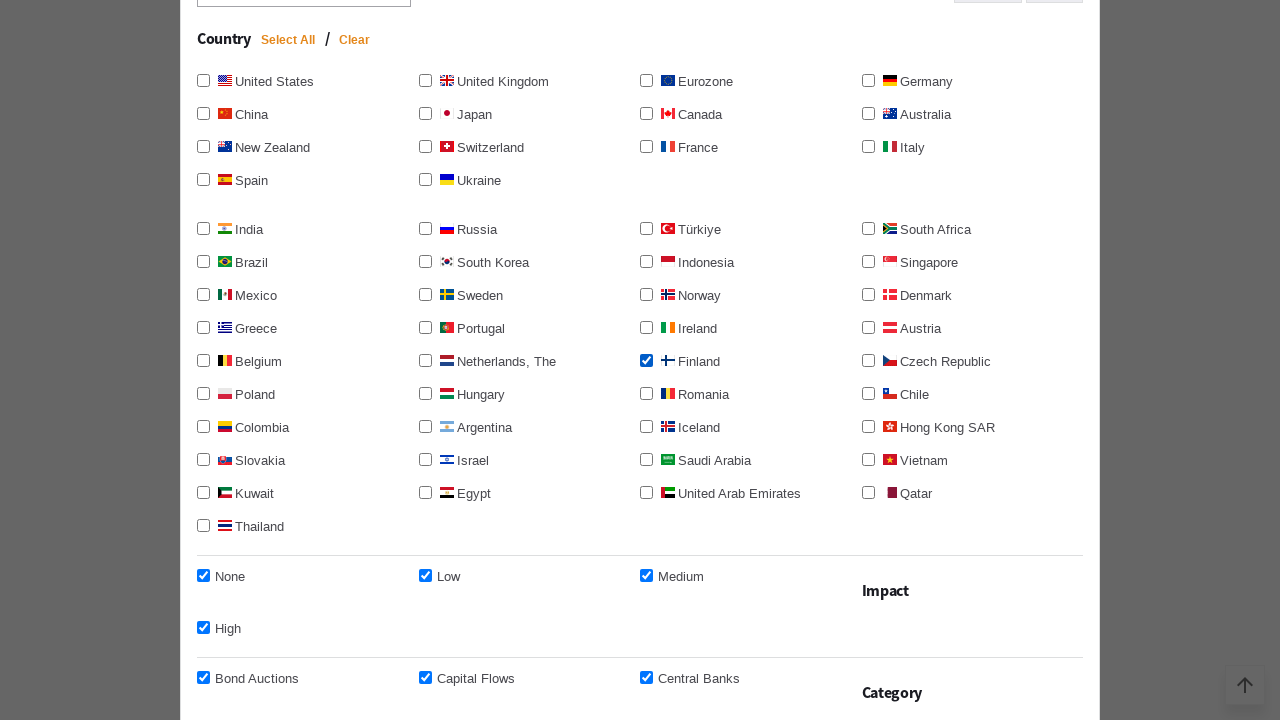

Waited 1200ms for Finland selection to register
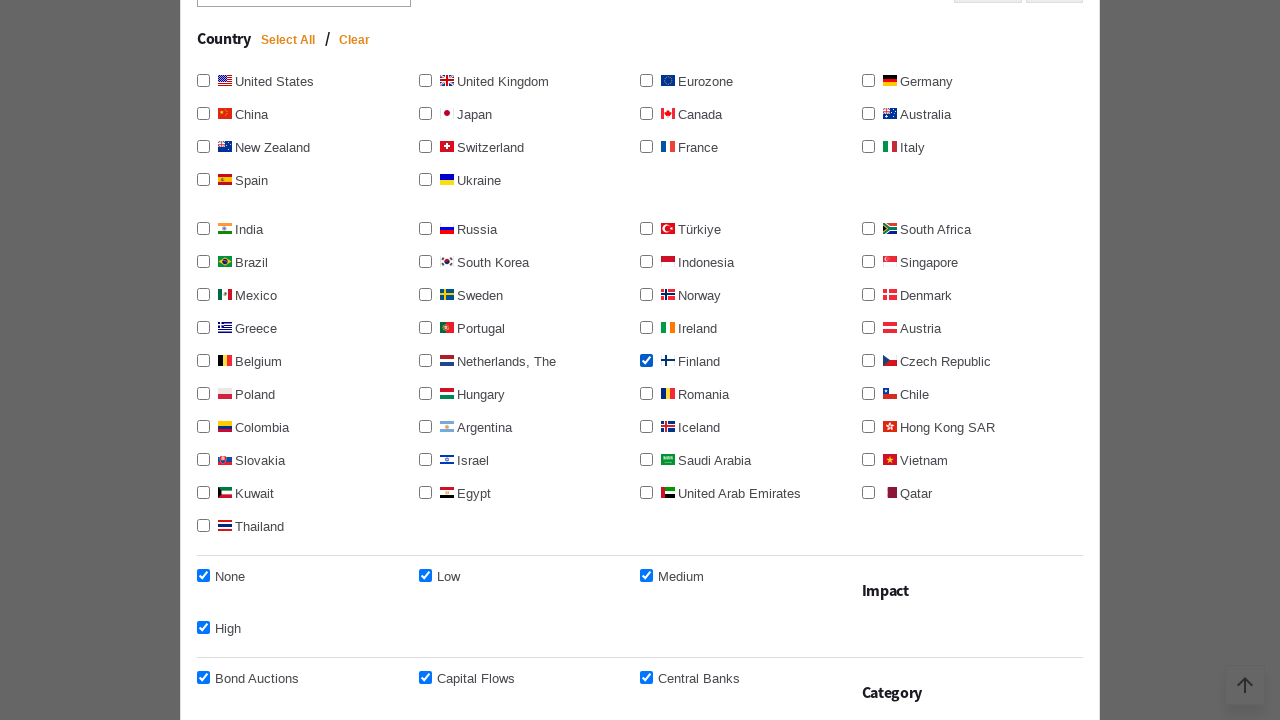

Clicked Apply filter button to apply Finland country filter at (1030, 360) on internal:role=button[name="Apply filter"i]
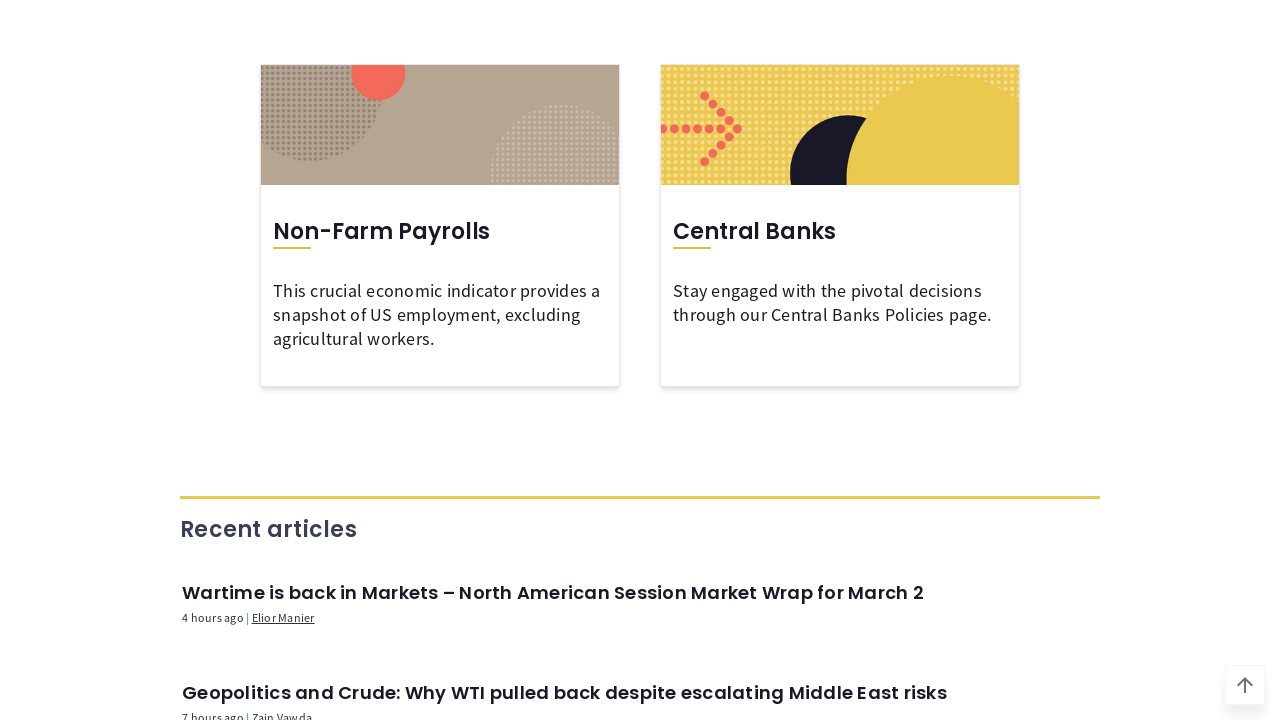

Waited 1200ms for filter to be applied to calendar
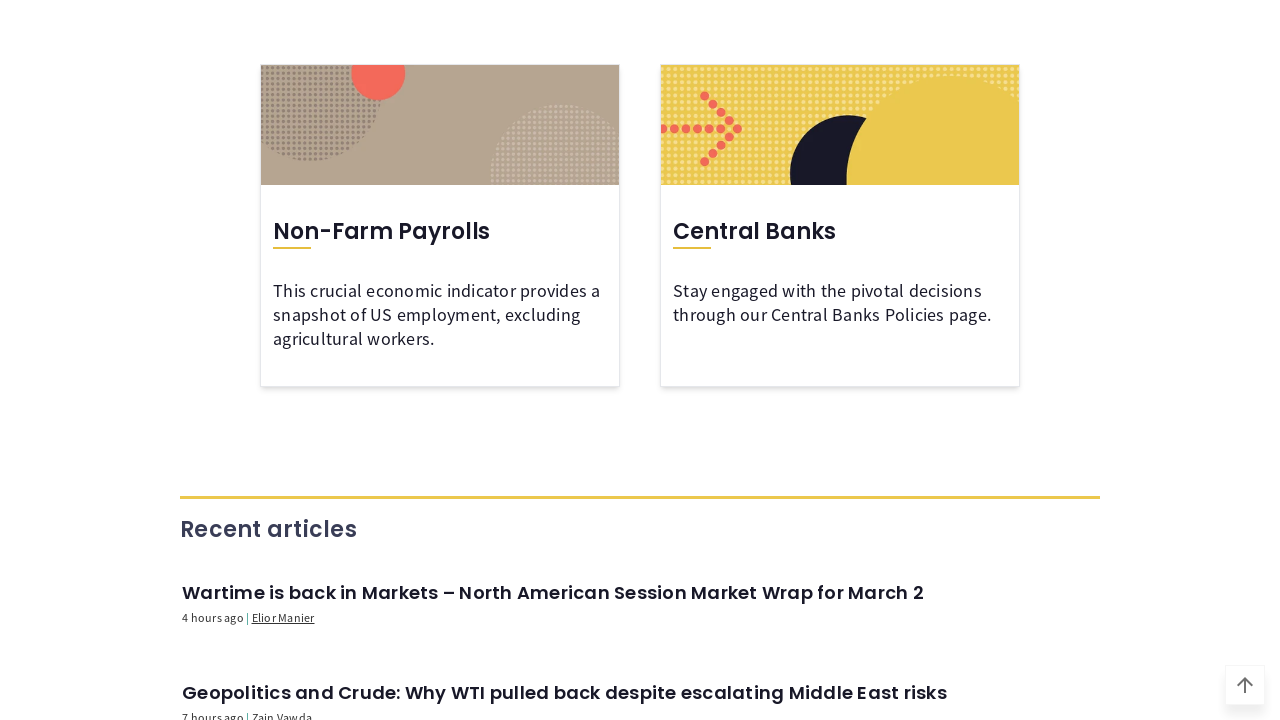

Clicked date range button to open date picker at (326, 361) on internal:role=button[name=/^.* - .*$/]
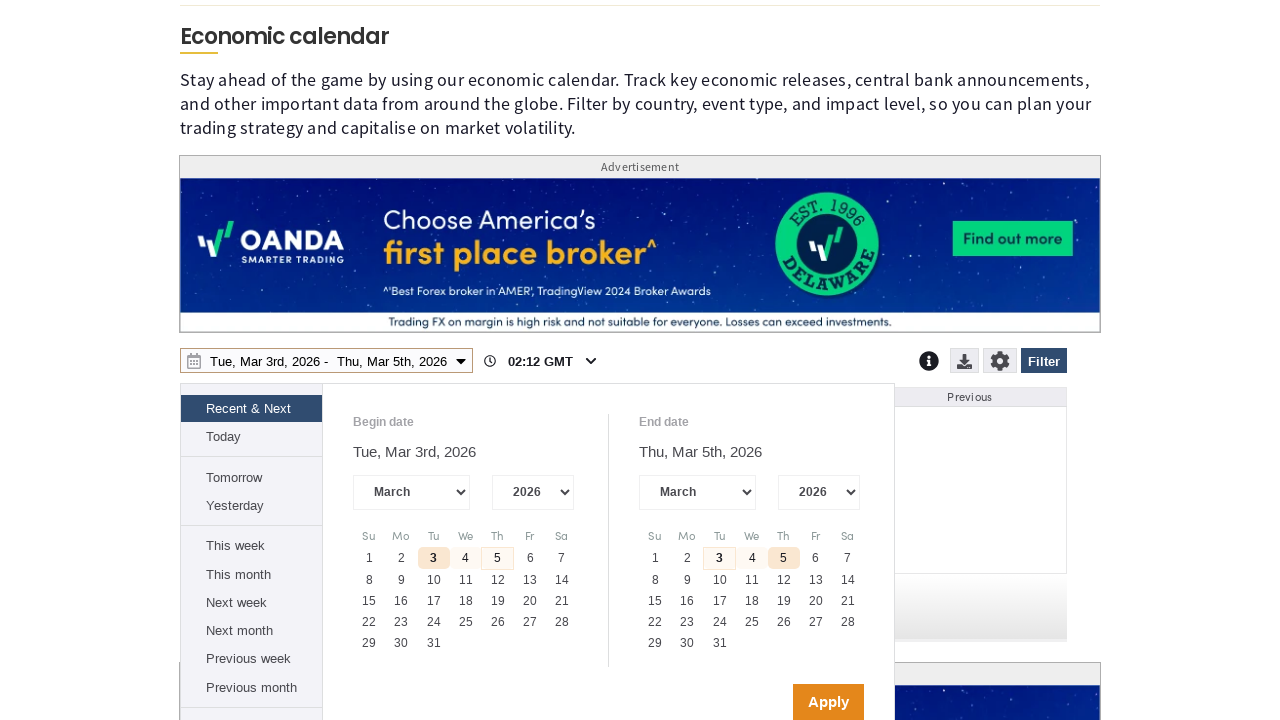

Waited 1200ms for date picker to open
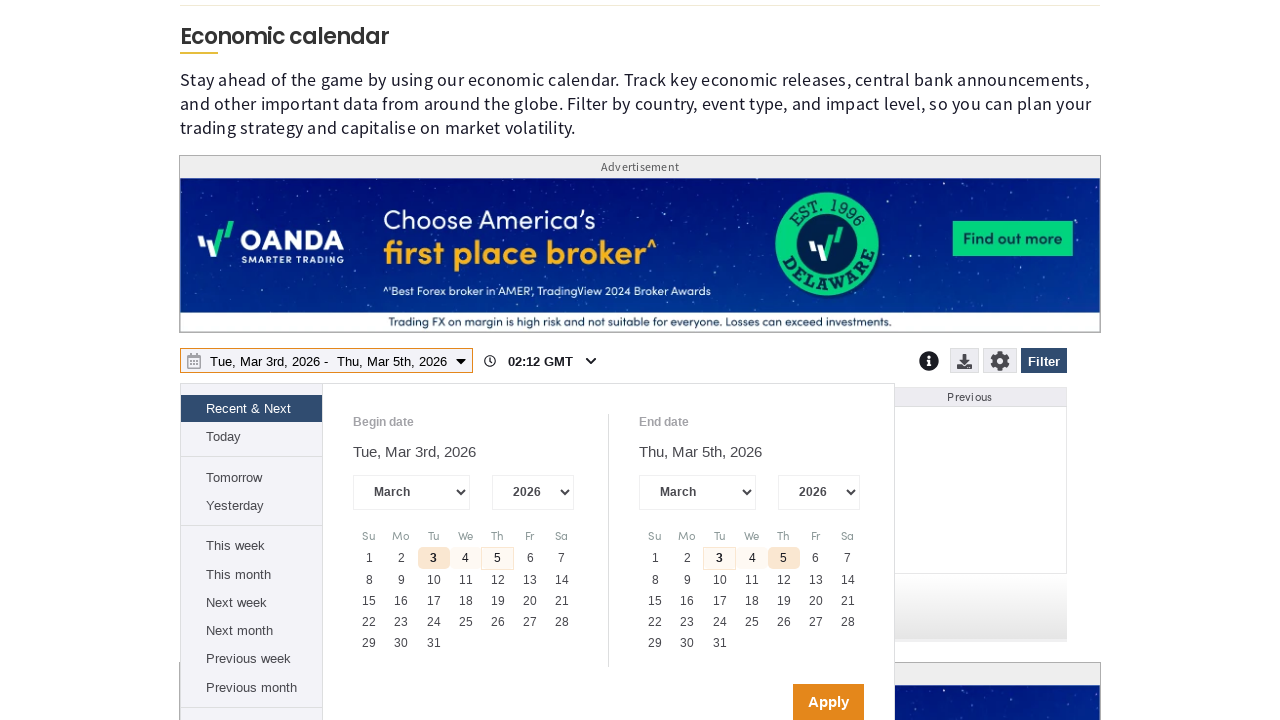

Located year combobox (4th combobox on page)
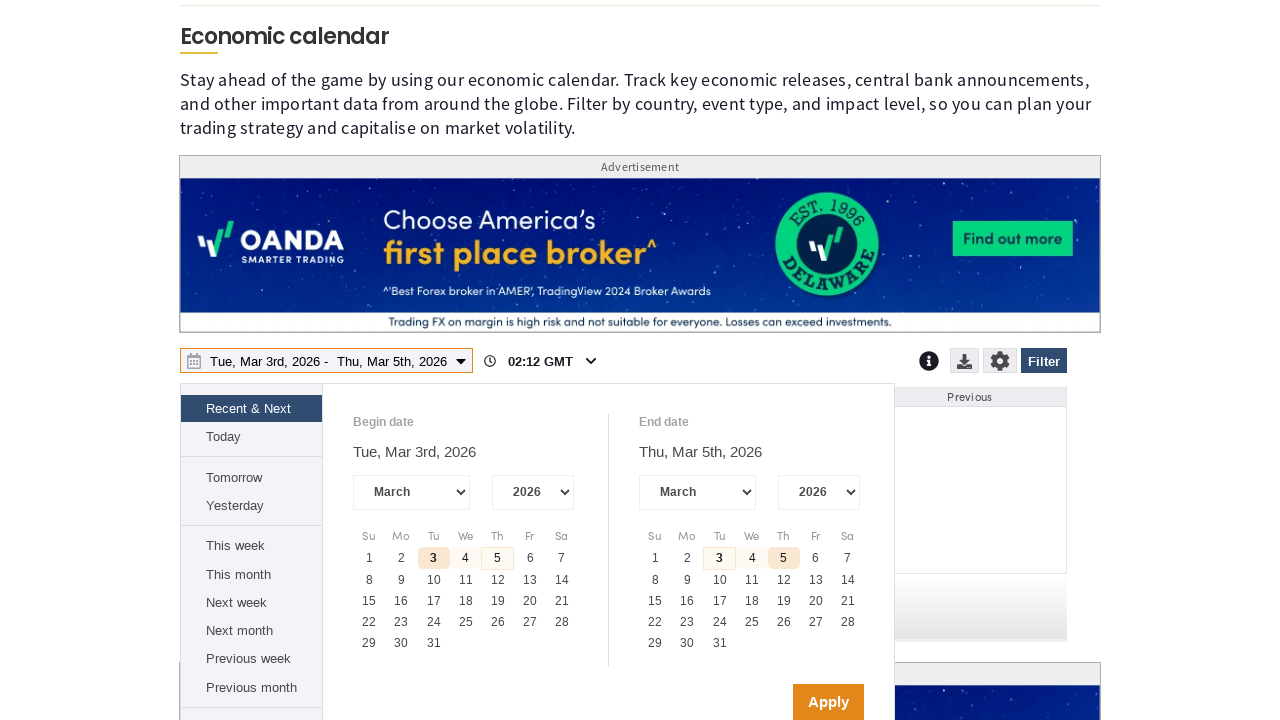

Waited for year select element to be attached to DOM
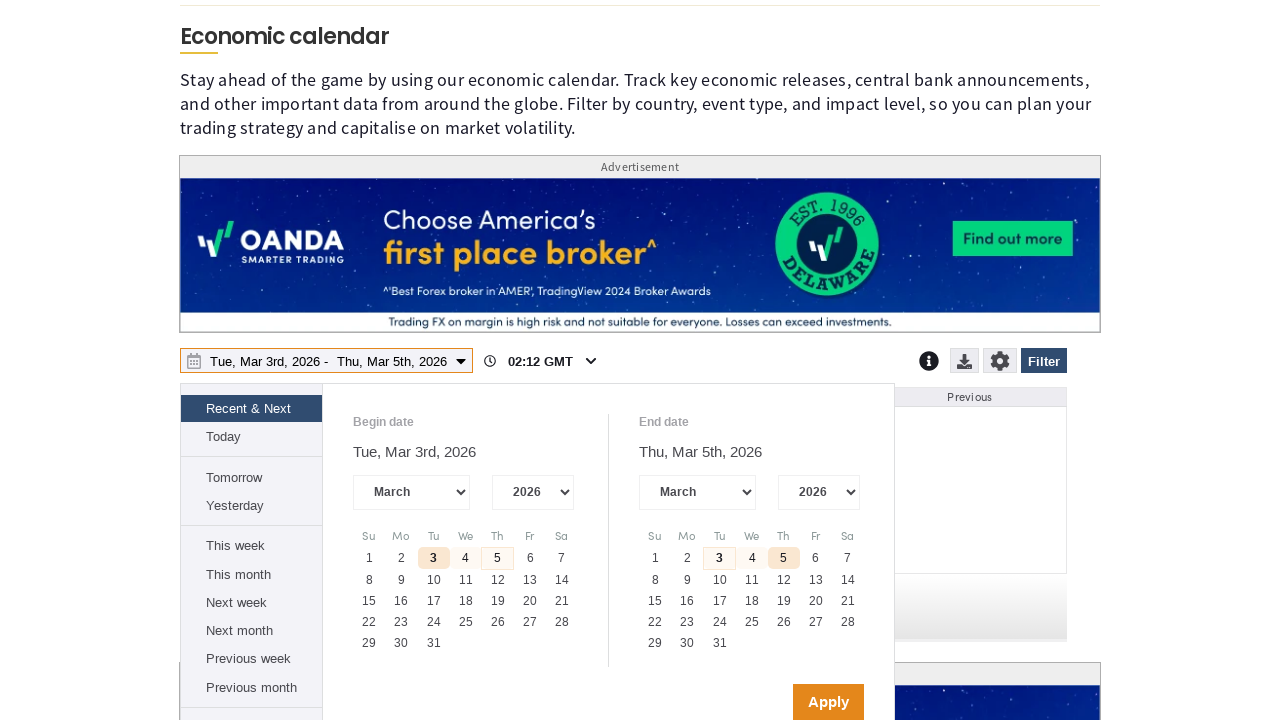

Retrieved all available years from year combobox
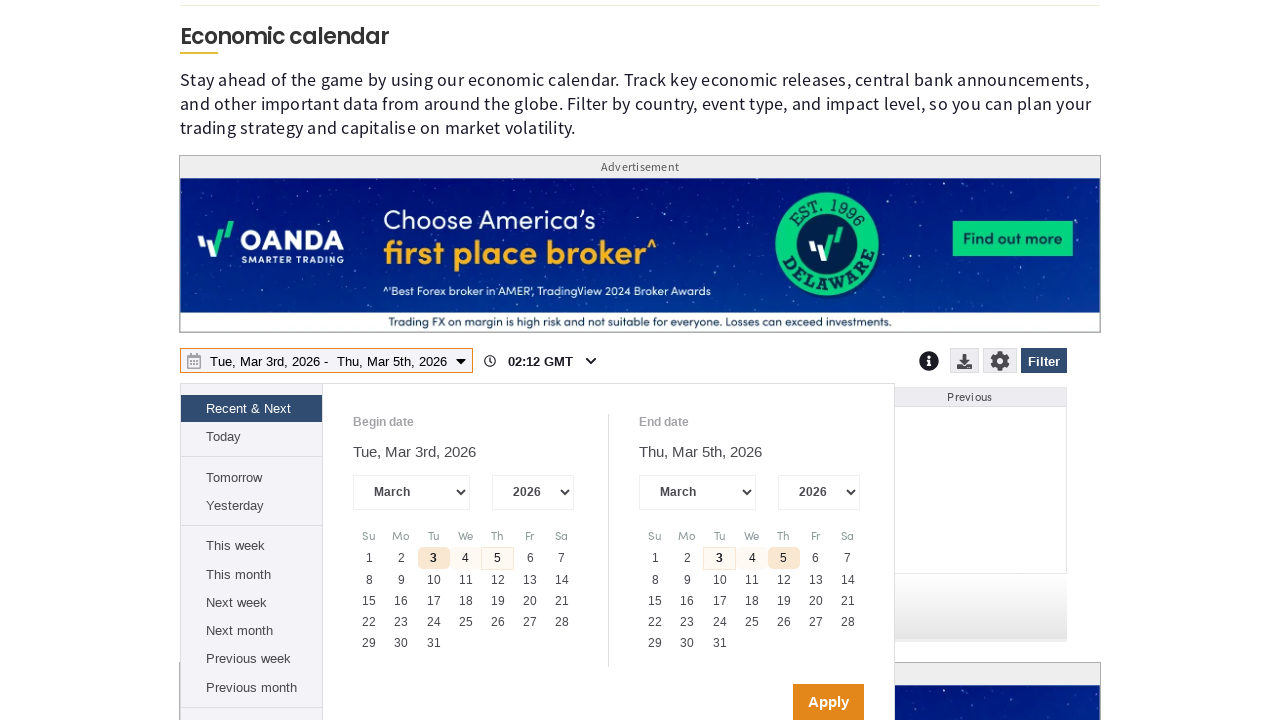

Selected last available year: 2027
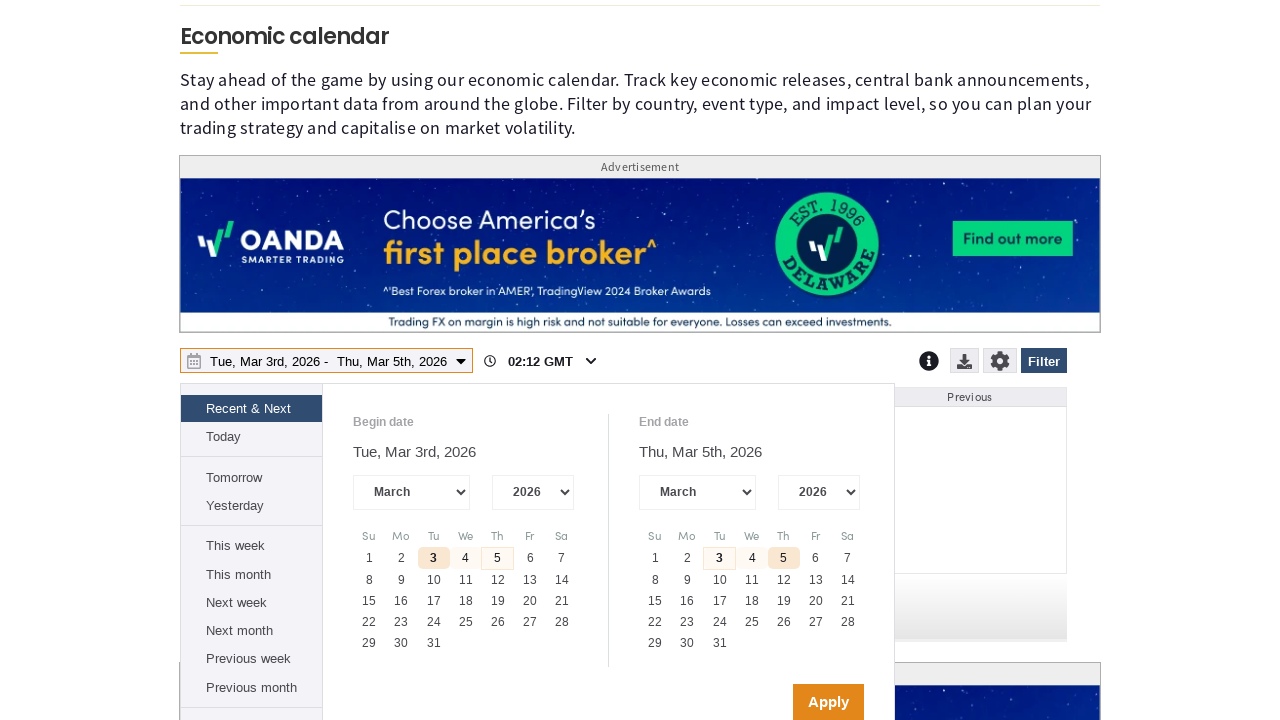

Applied year selection: 2027 on internal:role=combobox >> nth=3
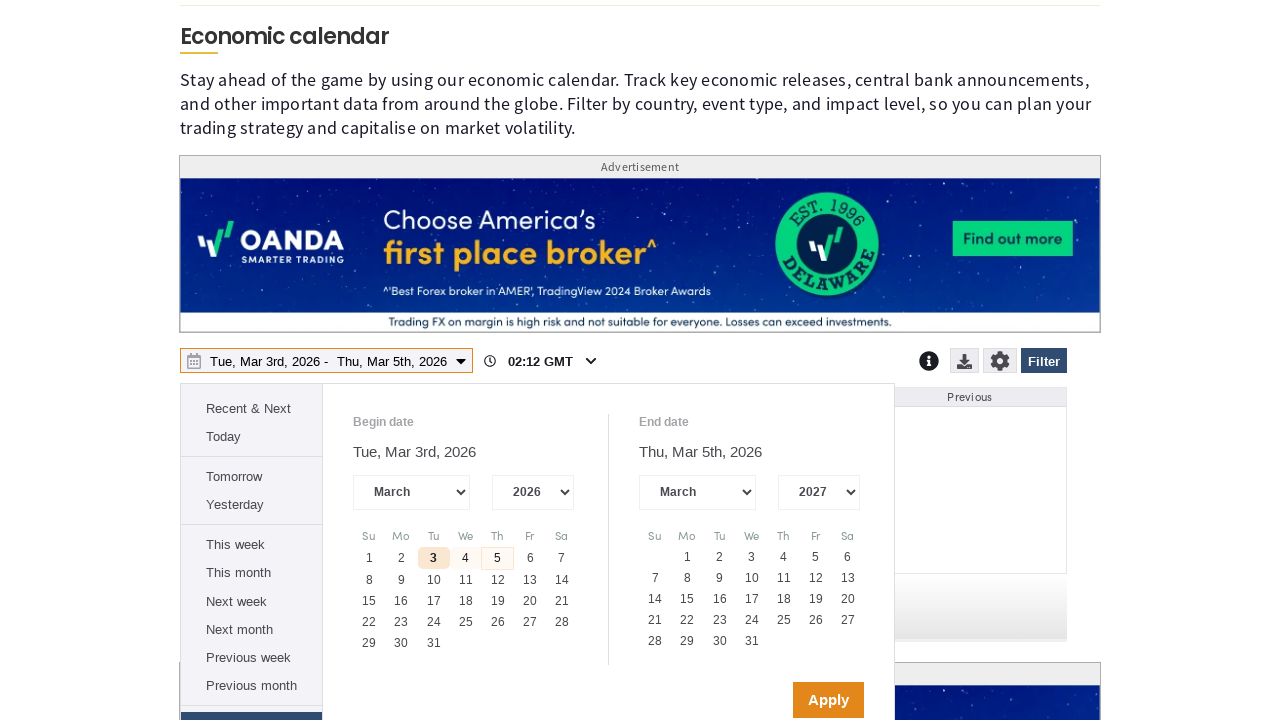

Waited 1200ms for year selection to update calendar
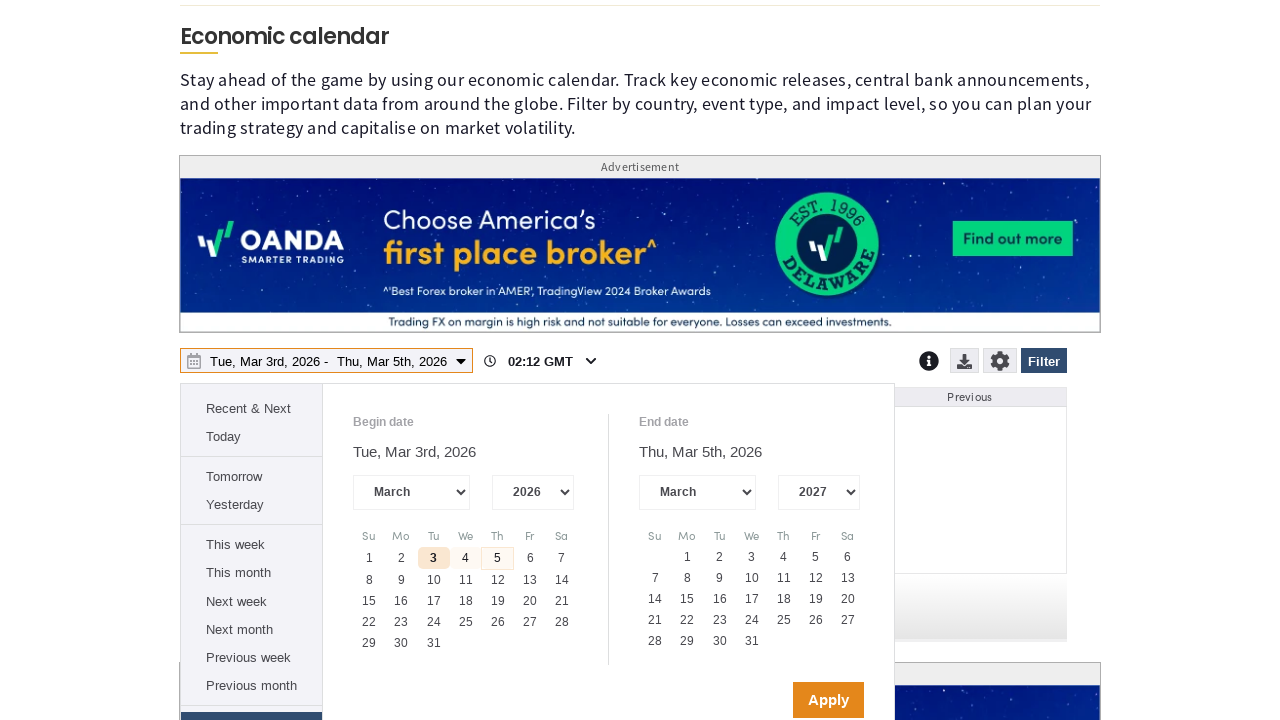

Located all valid (non-disabled) date cells in calendar
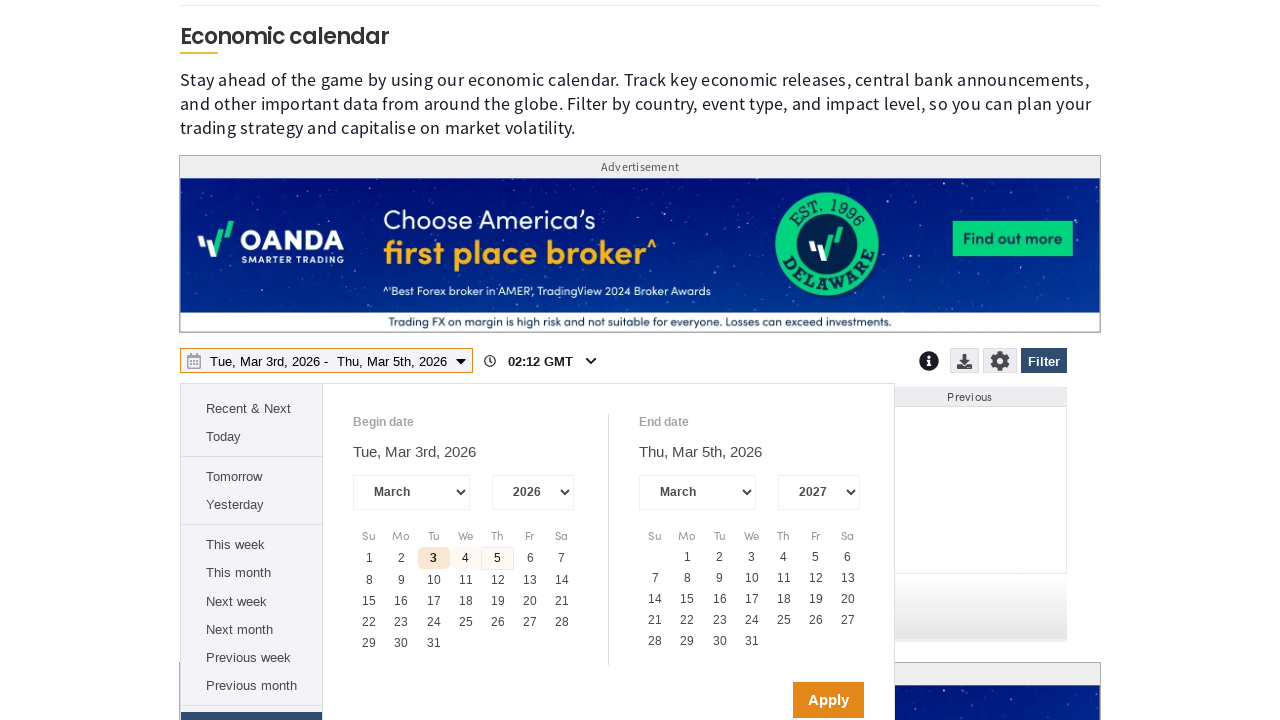

Clicked the last available date in calendar at (752, 641) on div[role='gridcell']:not([aria-disabled='true']) >> nth=-1
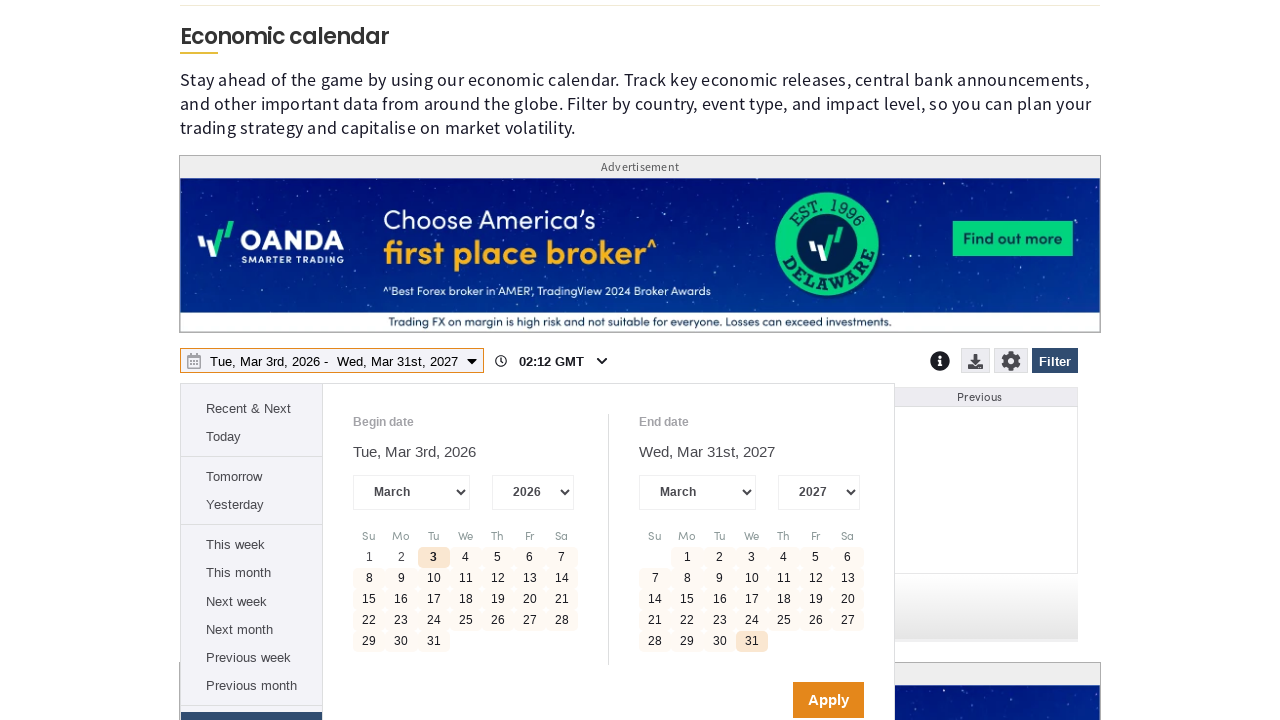

Waited 1200ms for date selection to register
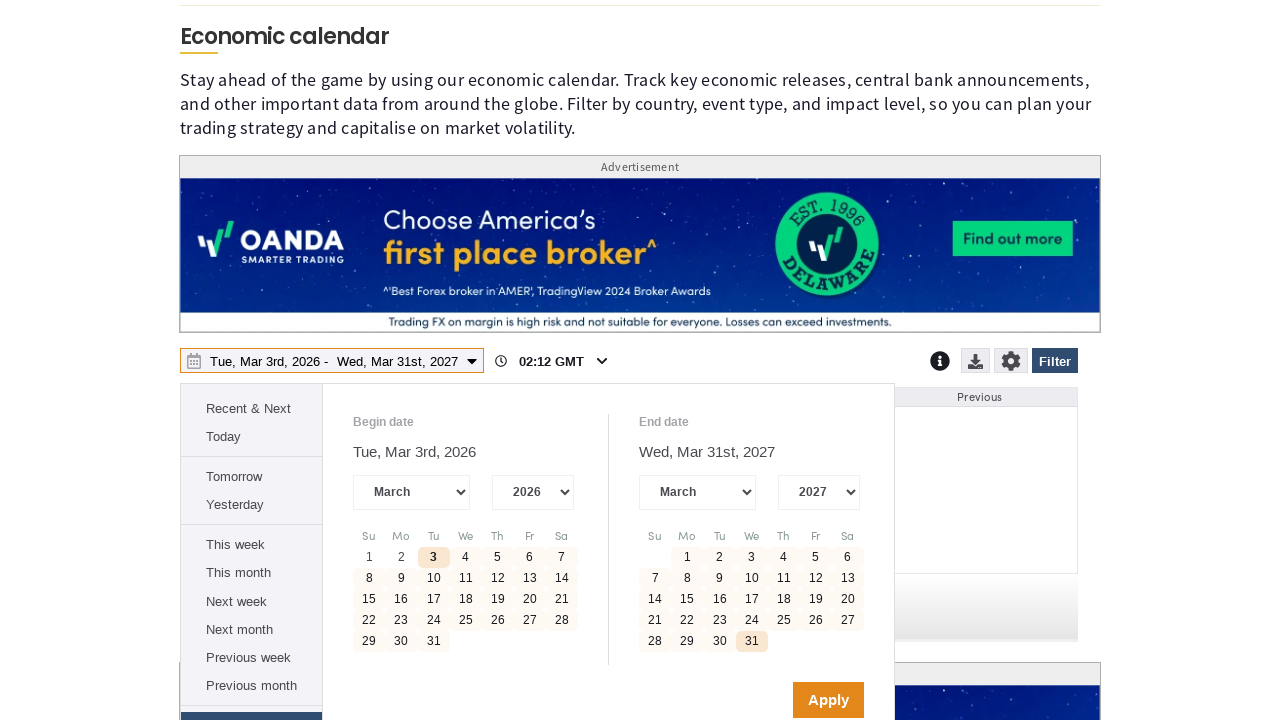

Clicked Apply button to apply selected date range at (828, 700) on internal:role=button[name="Apply"i]
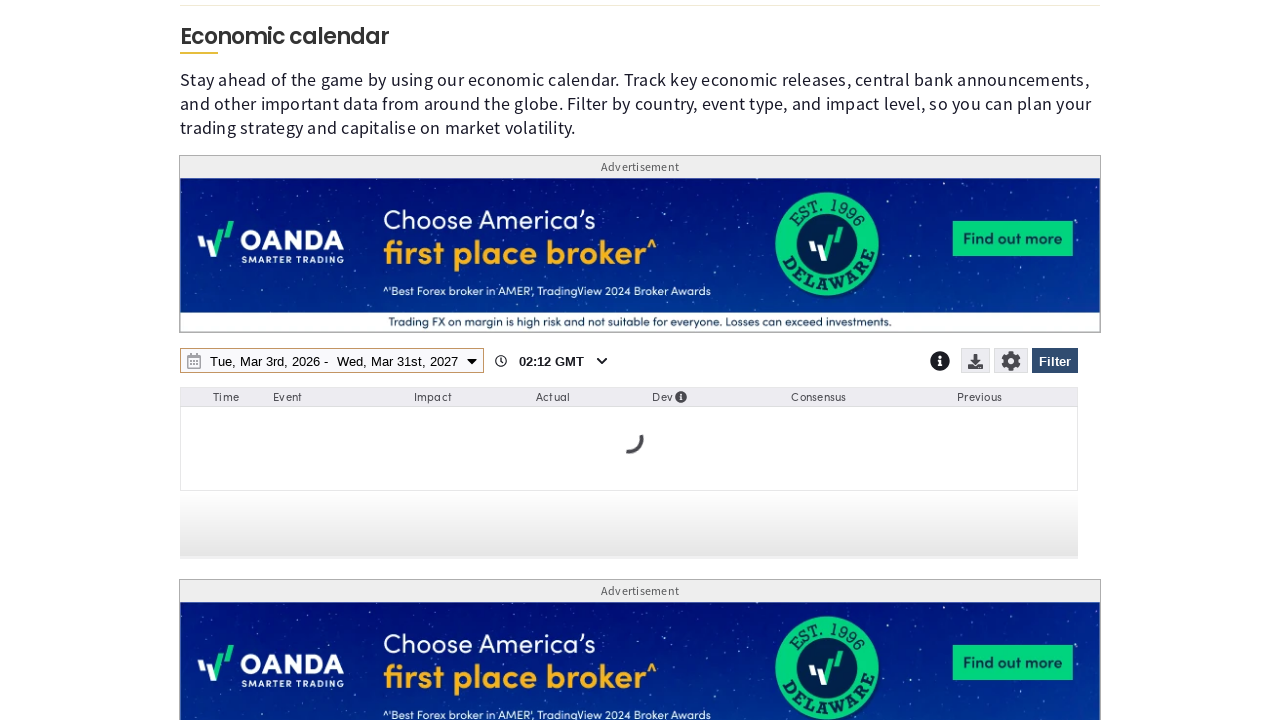

Waited 1500ms for calendar to refresh with applied date range
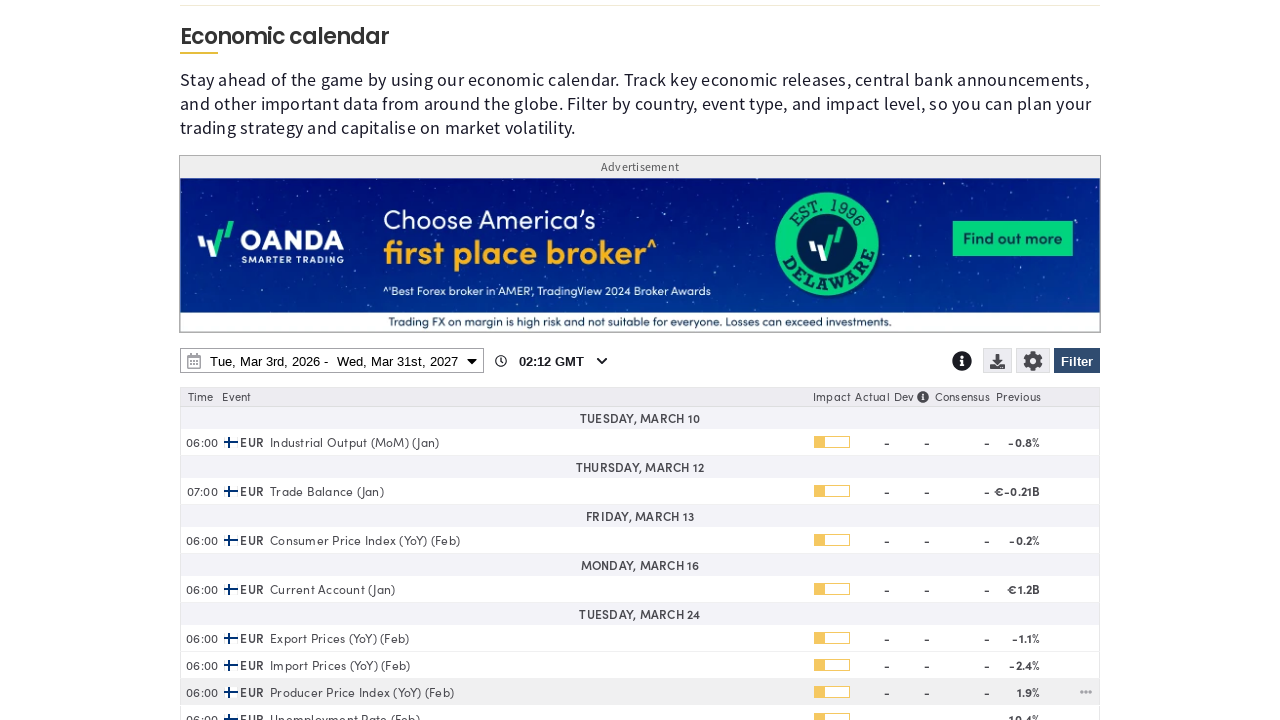

Clicked selectable wrapper to open download menu at (1000, 363) on .fxs_selectable-wrapper
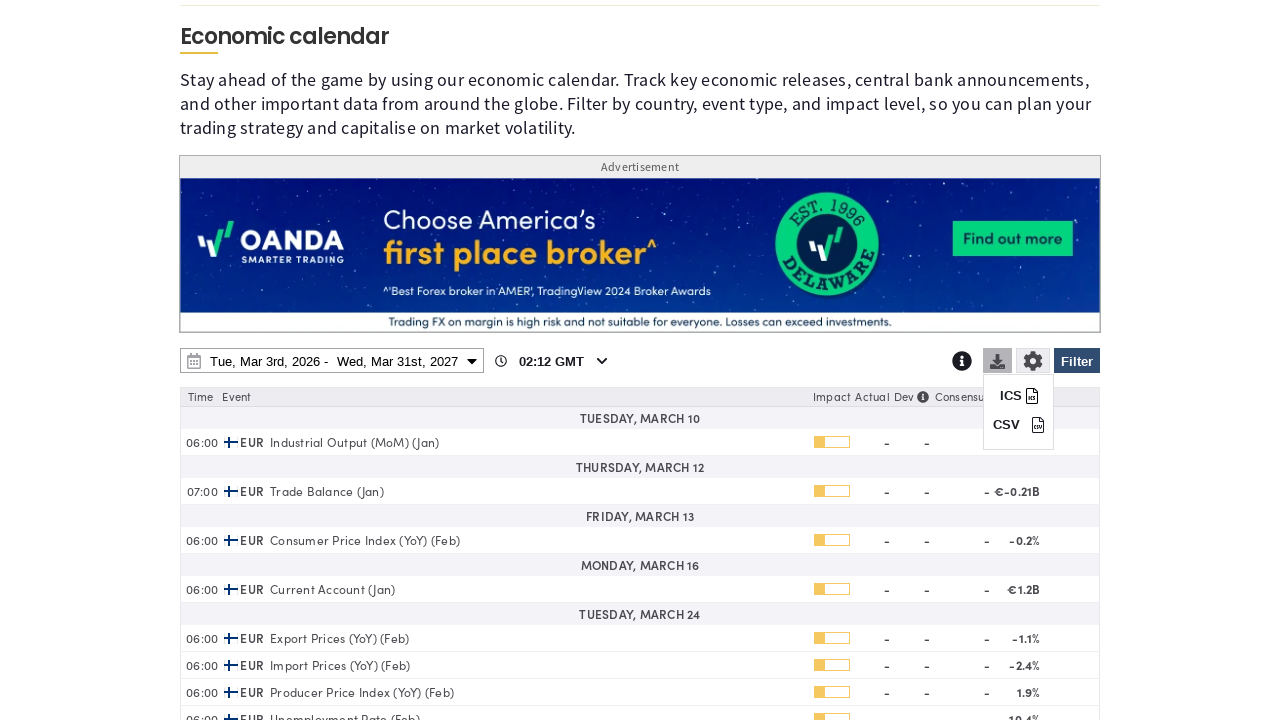

Waited for ICS download button to appear in menu
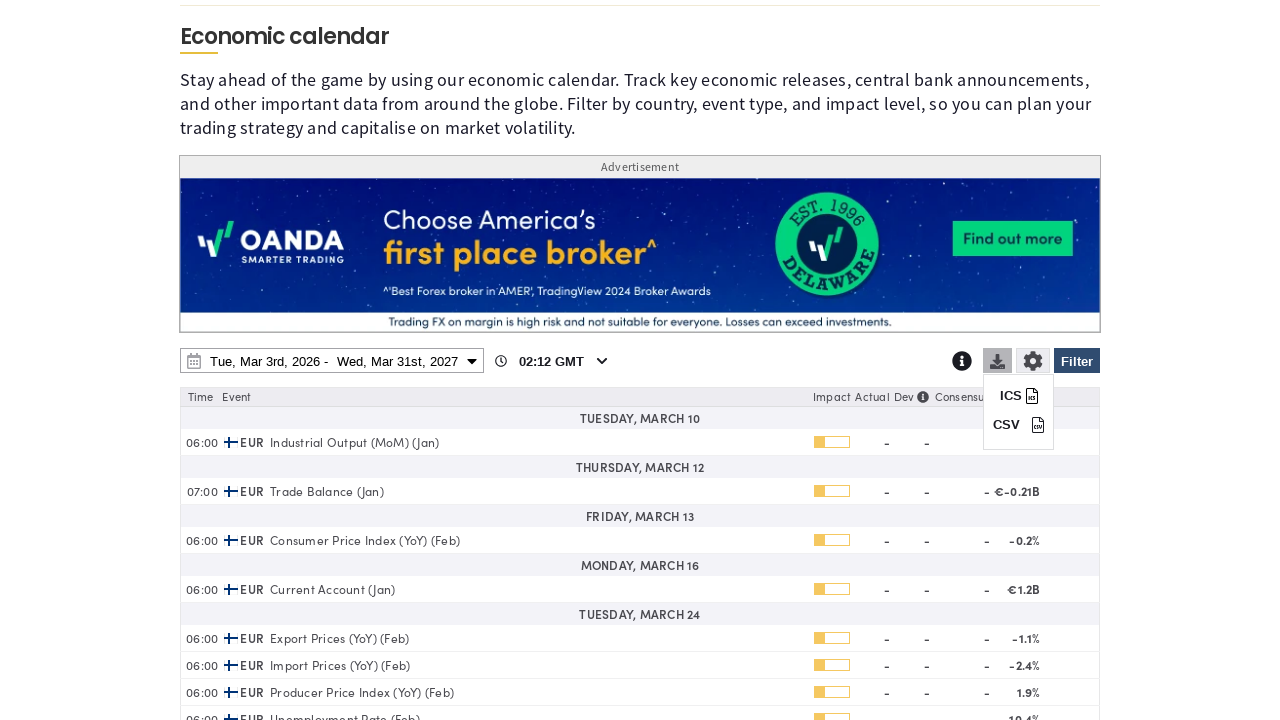

Verified ICS download option is visible
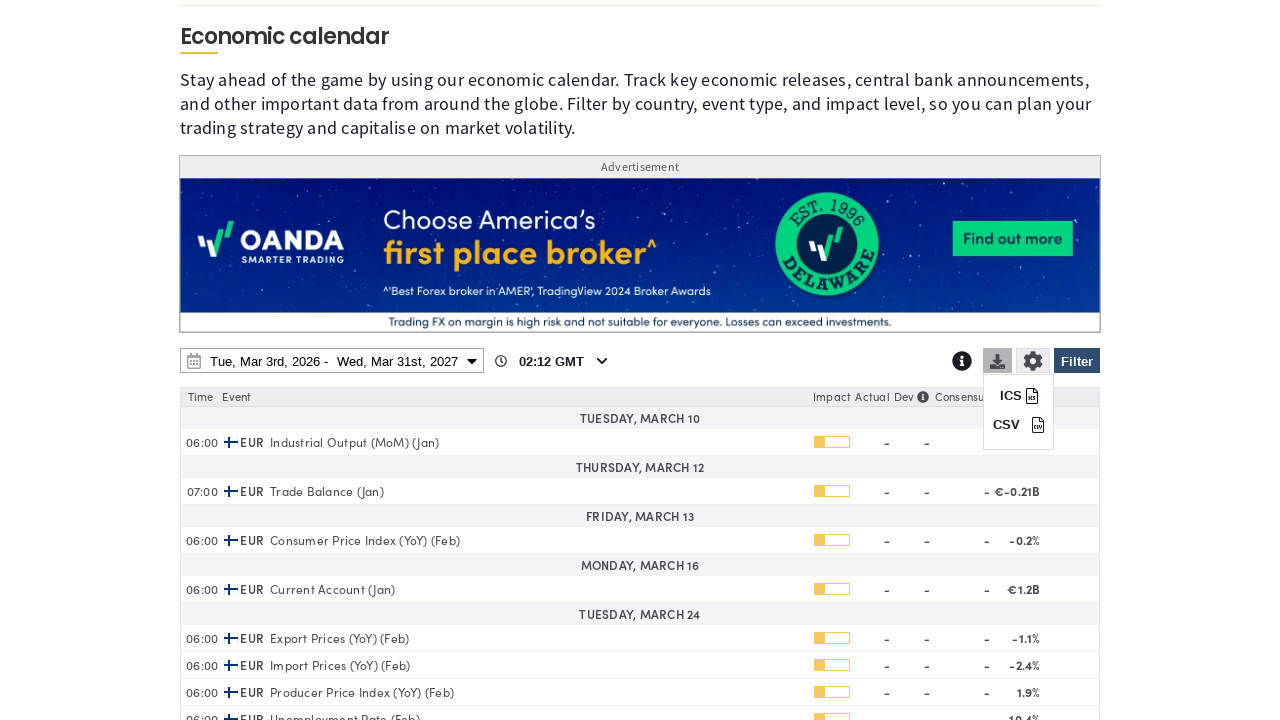

Verified CSV download option is visible
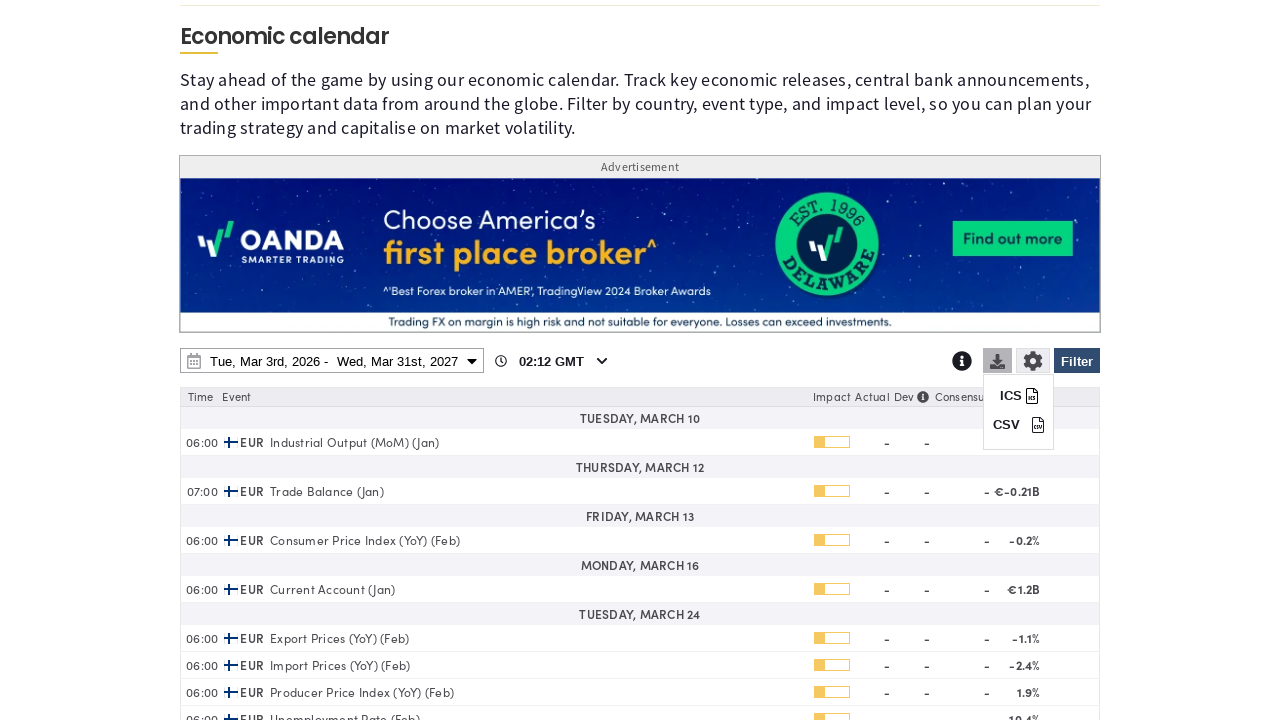

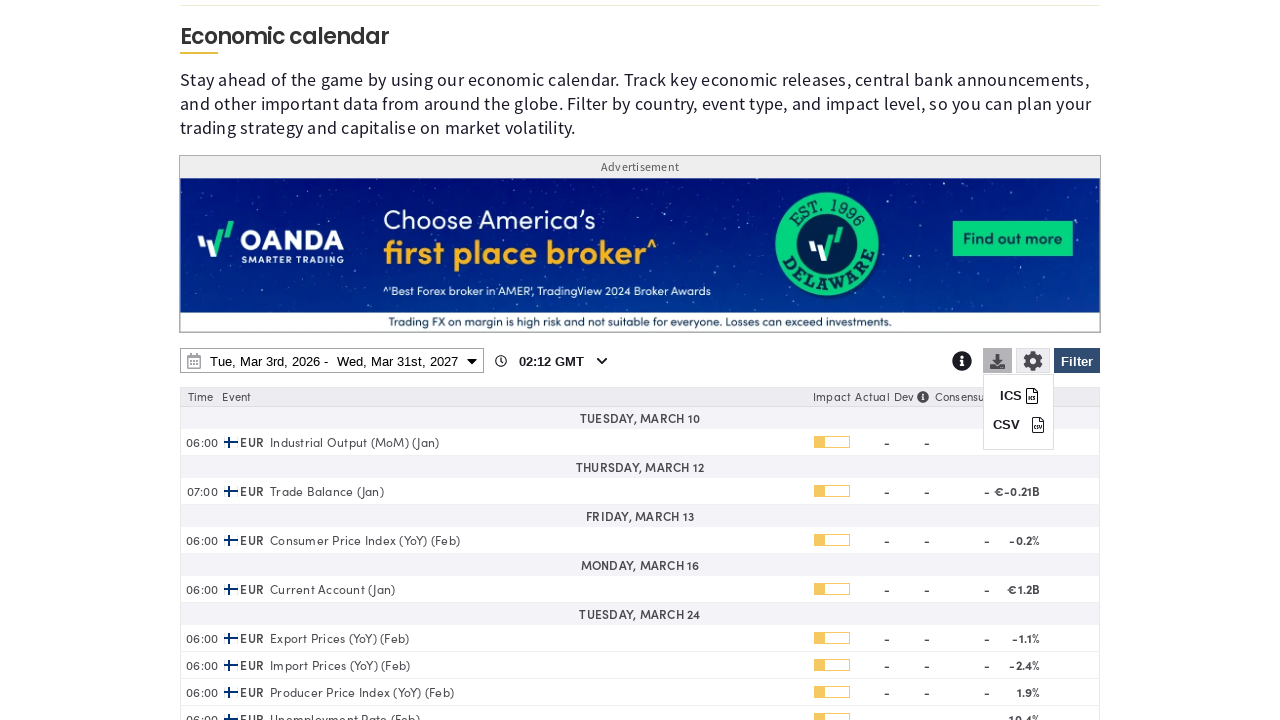